Automates the SpaceX ISS docking simulator by clicking the Begin button, waiting for controls to become active, and then continuously reading instrument data and executing control commands (roll, pitch, yaw, translate) to dock the spacecraft.

Starting URL: https://iss-sim.spacex.com/

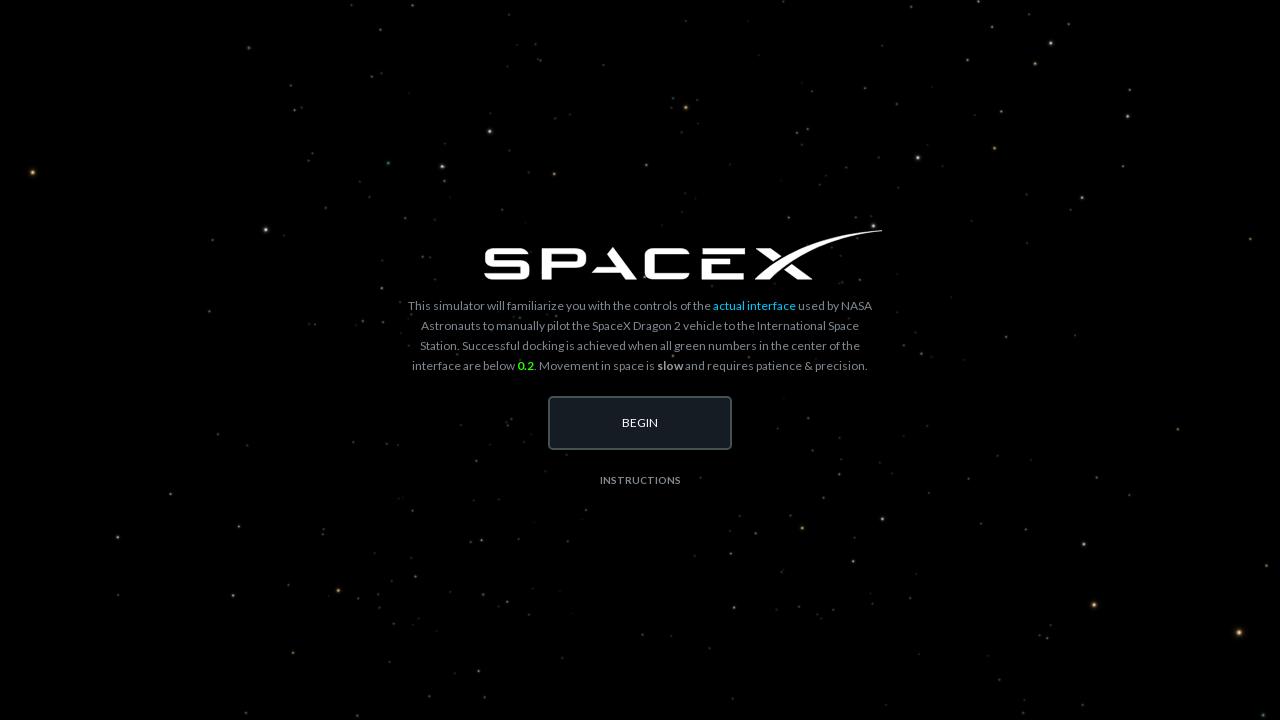

Begin button appeared and is visible
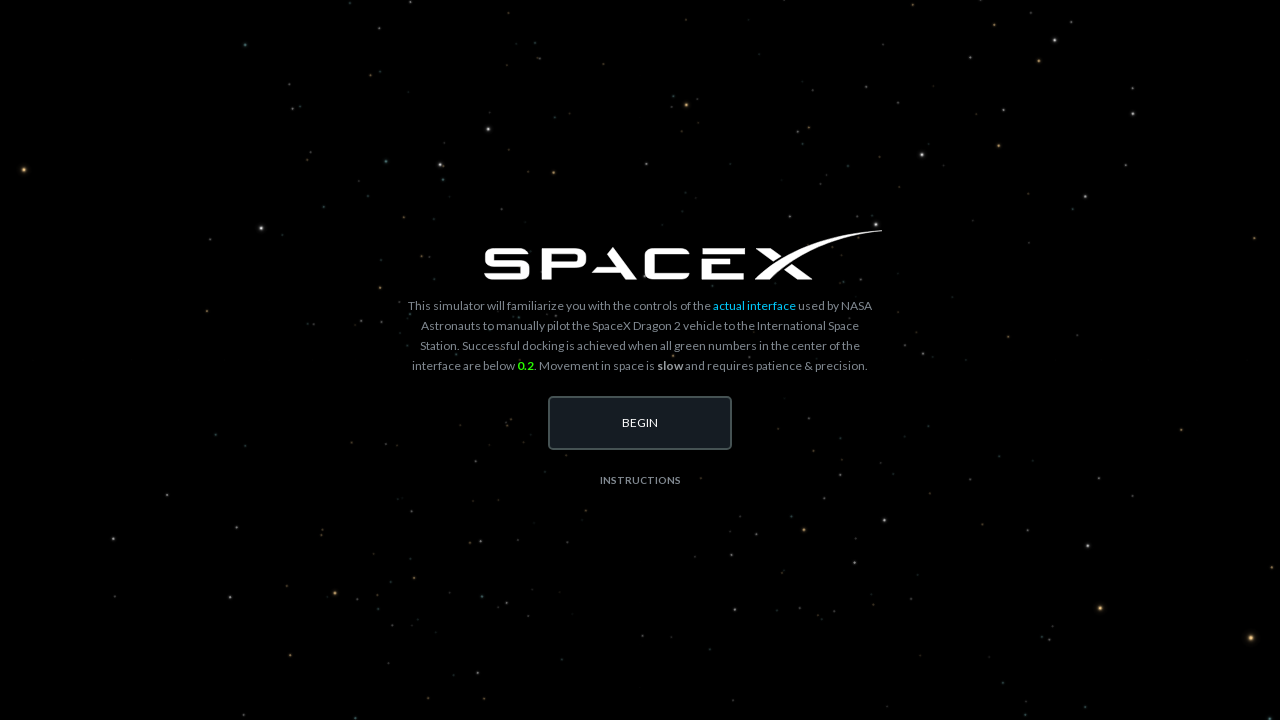

Clicked the Begin button to start the SpaceX ISS docking simulator at (640, 423) on #begin-button
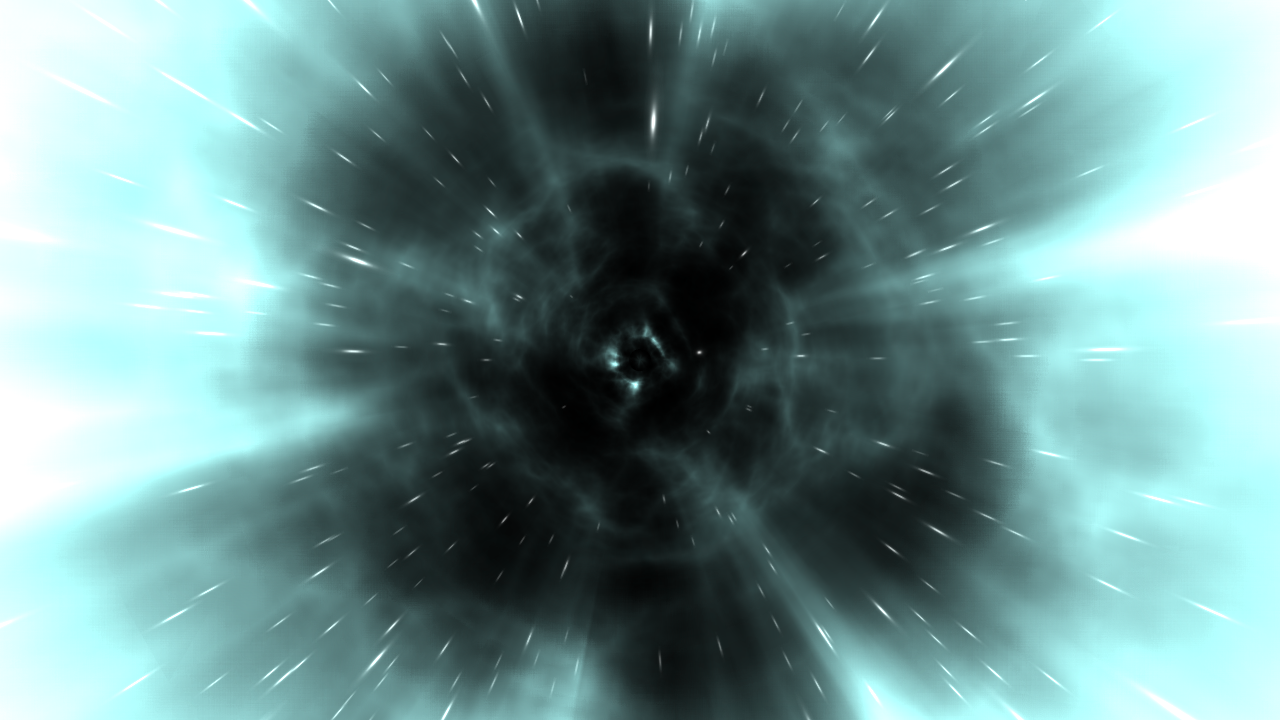

Translate up button became visible, indicating controls are ready
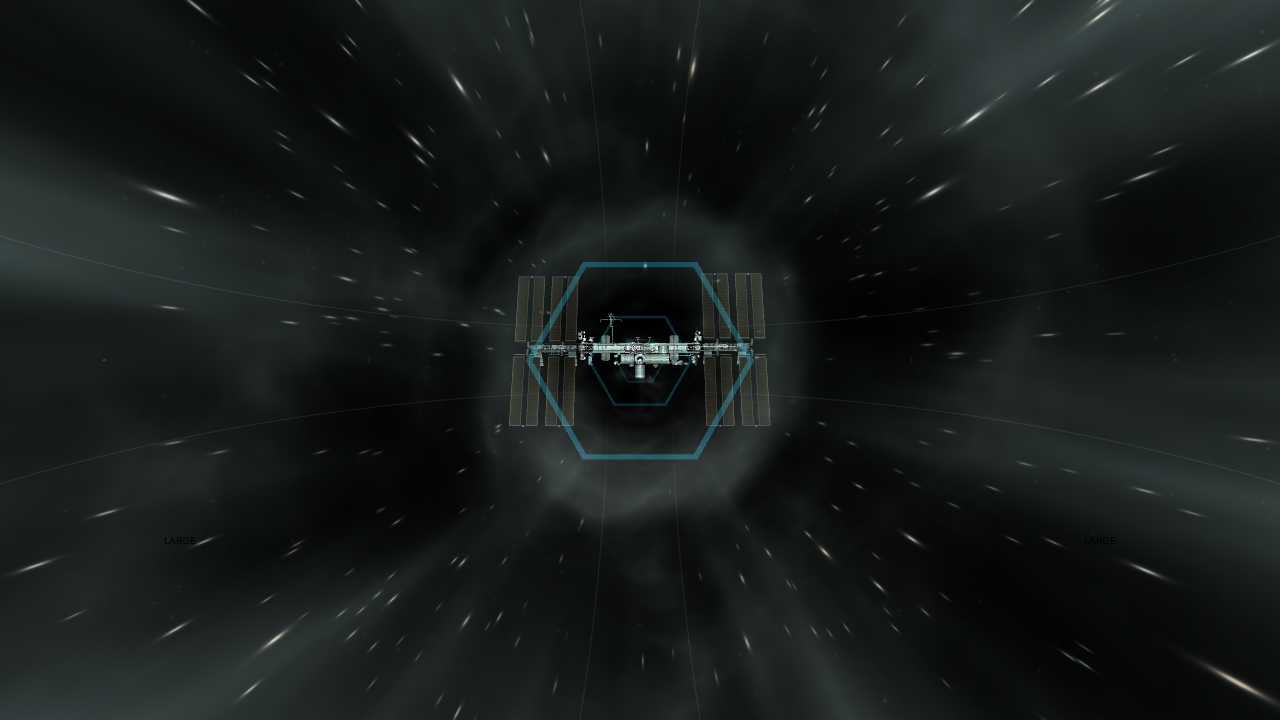

Waited 5 seconds for simulation to fully initialize
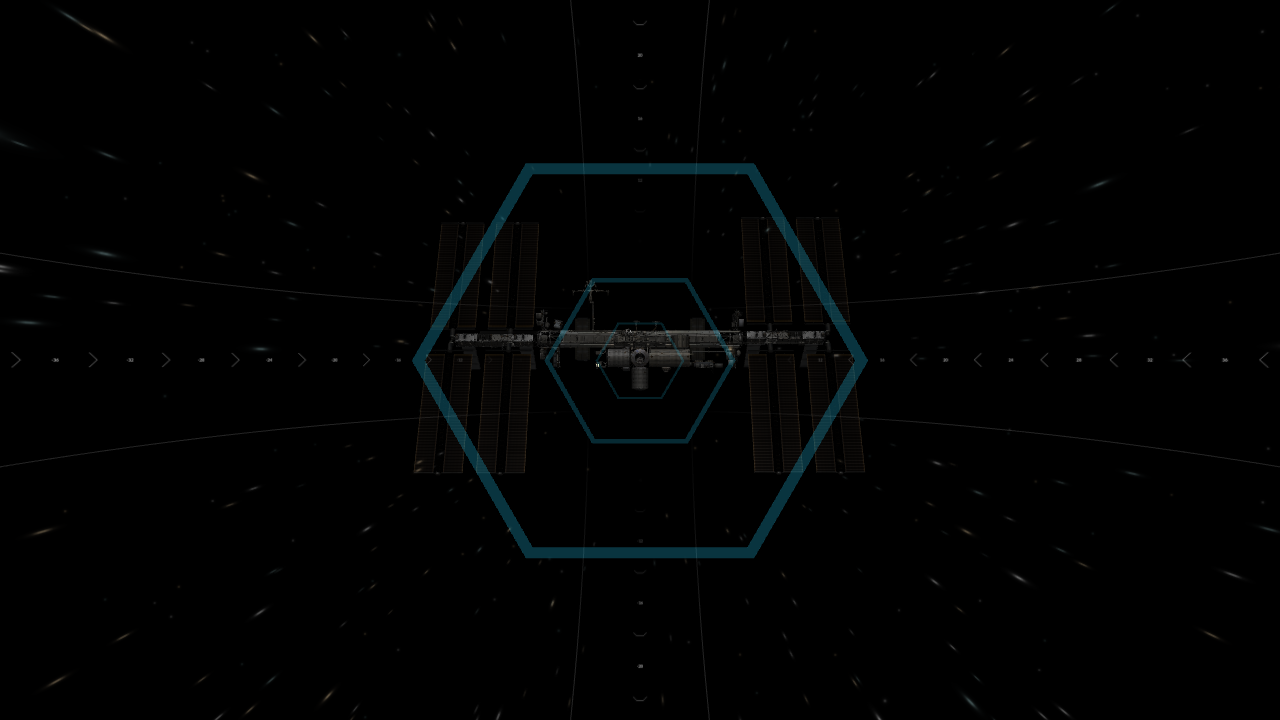

Read initial rotation Z value: 0.0
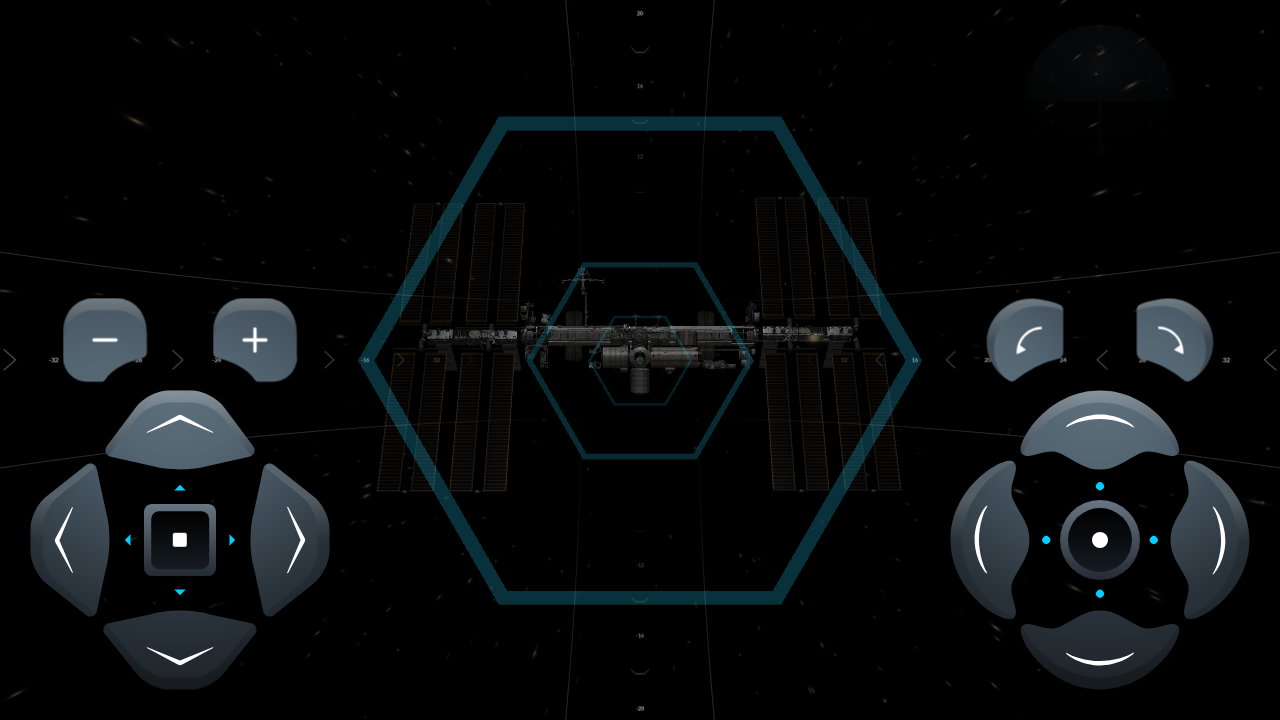

Read initial rotation X value: 0.0
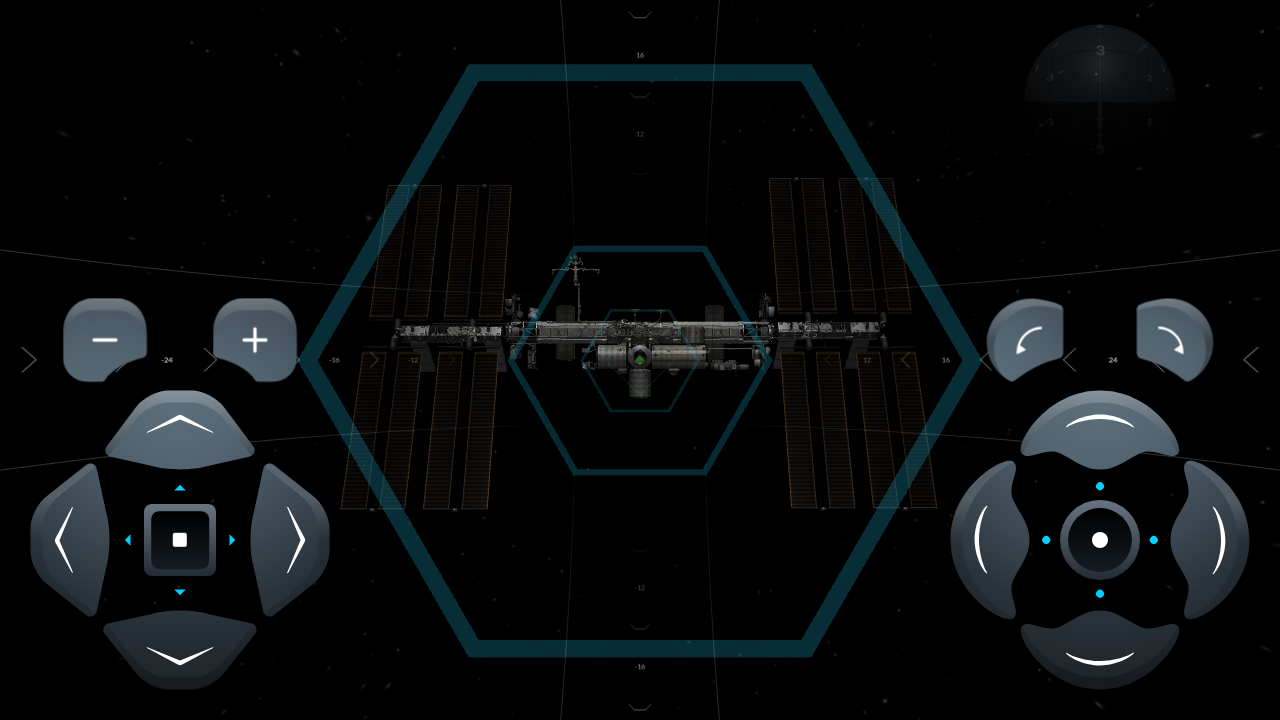

Read initial rotation Y value: 0.0
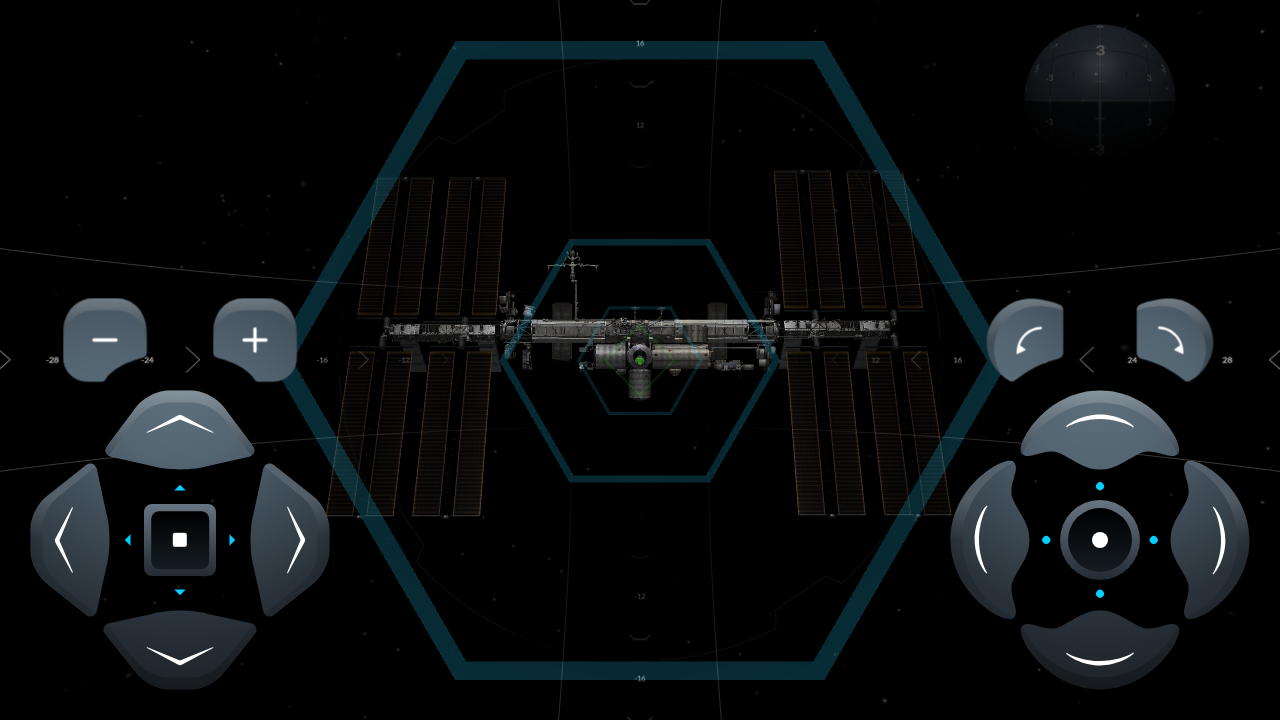

Read camera X position: 0.0105
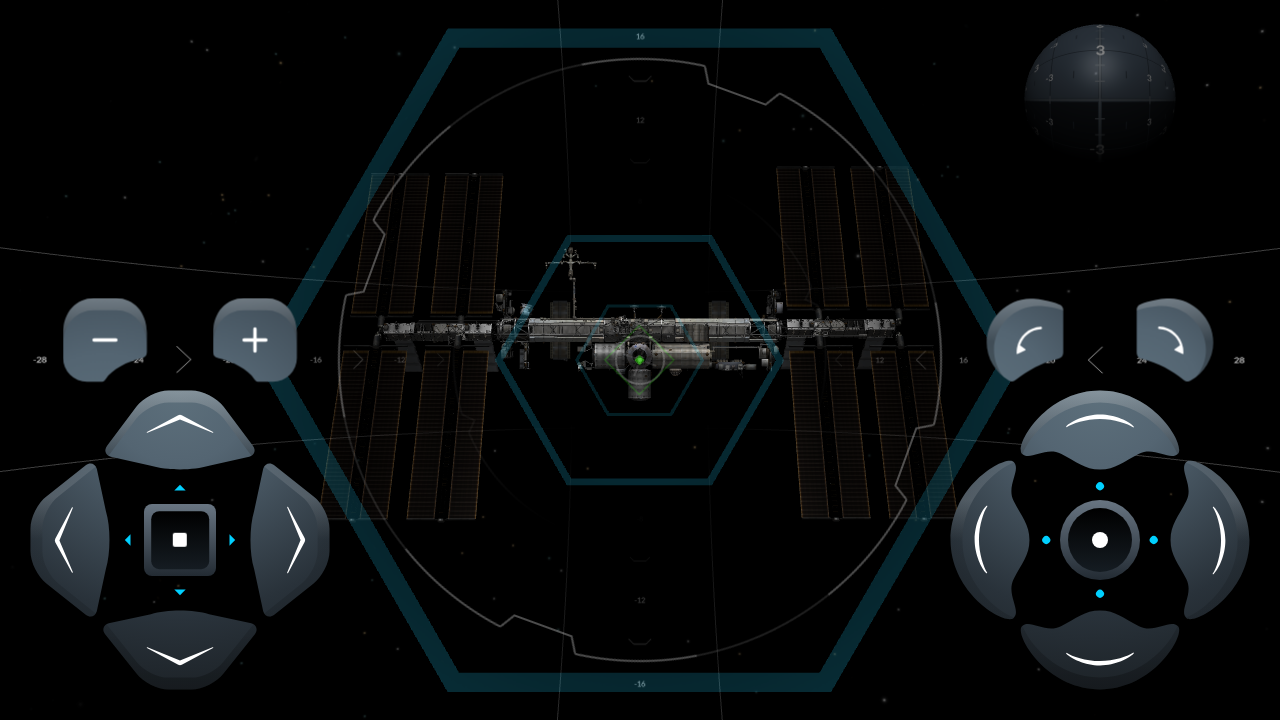

Read camera Y position: 0.0404
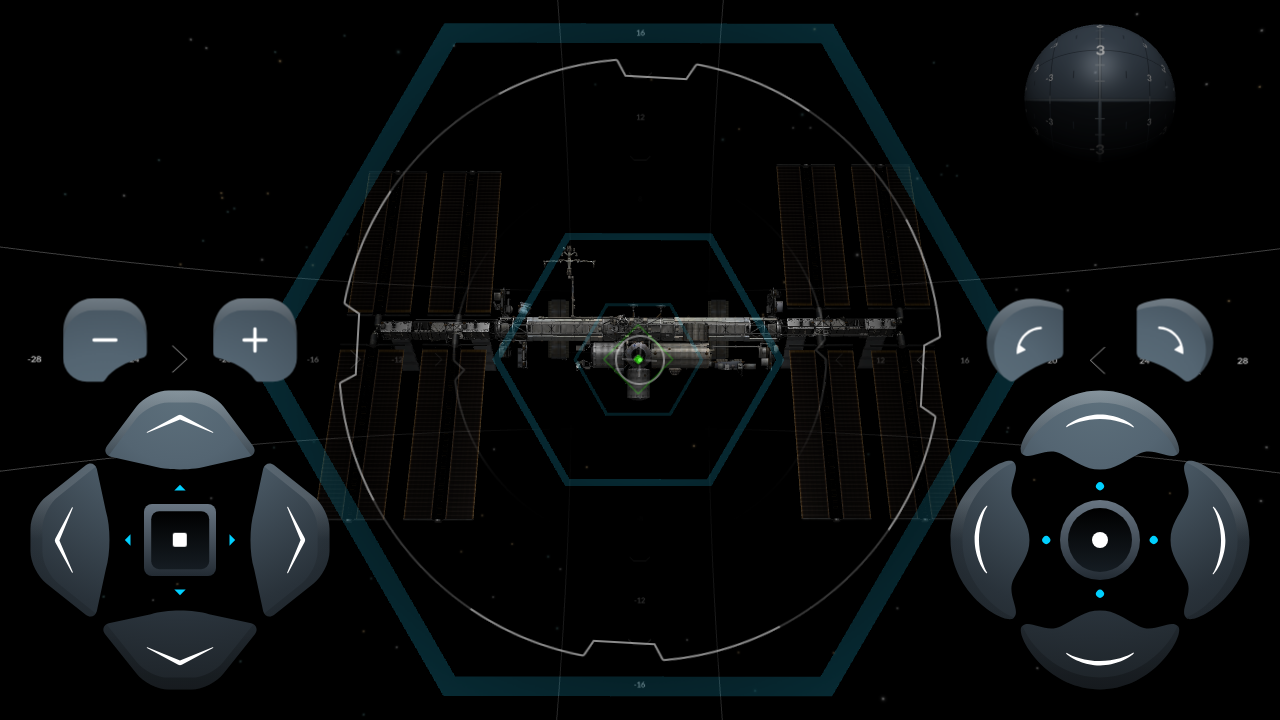

Read range value: 200.00012043461373
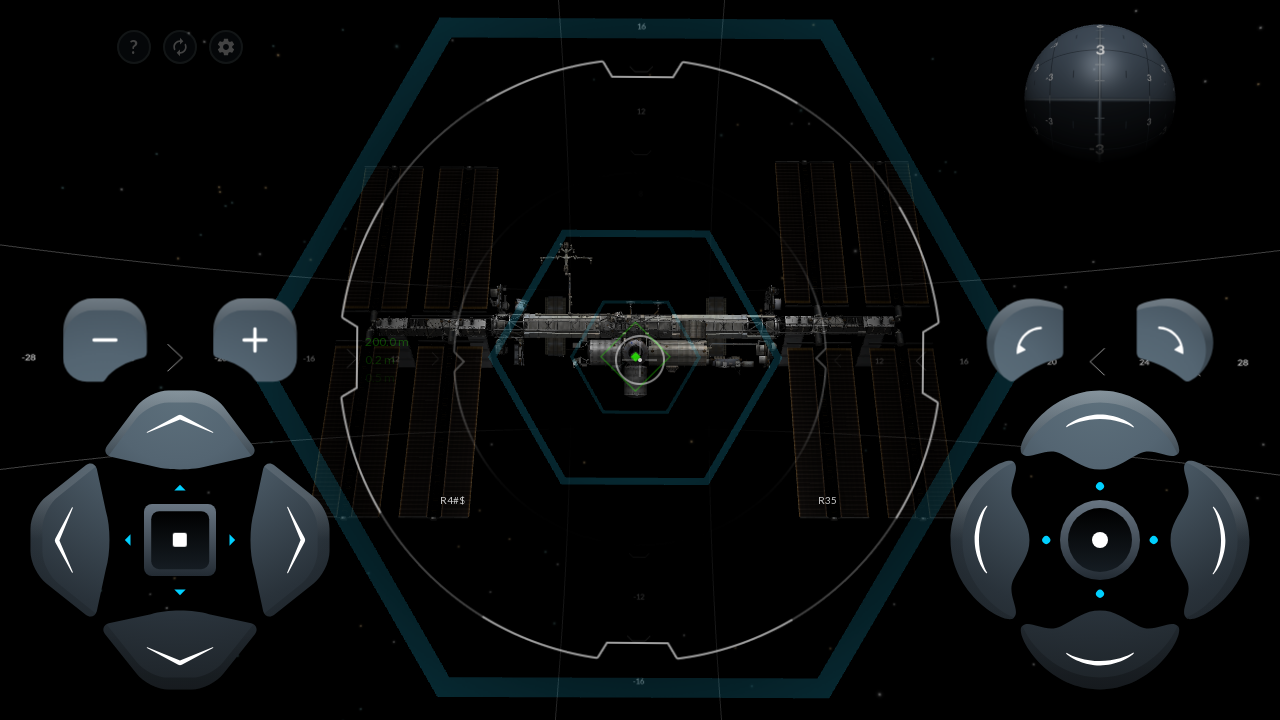

Executed roll right control command
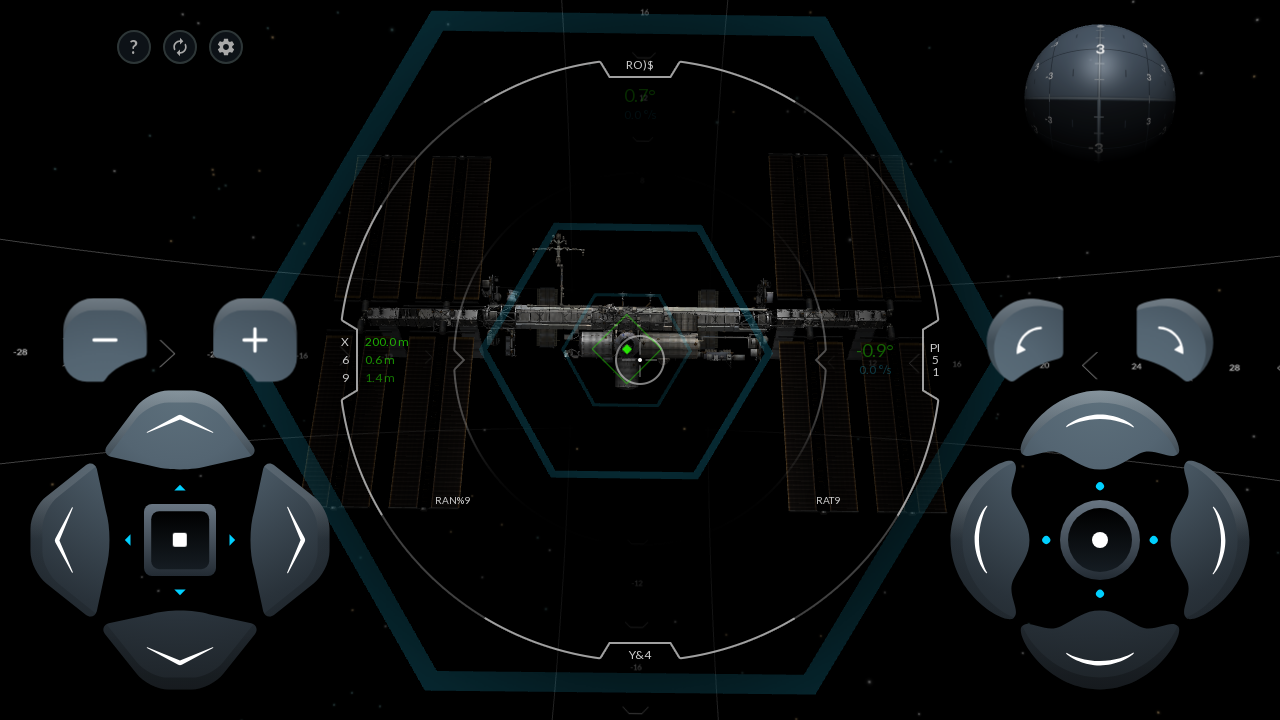

Executed pitch down control command
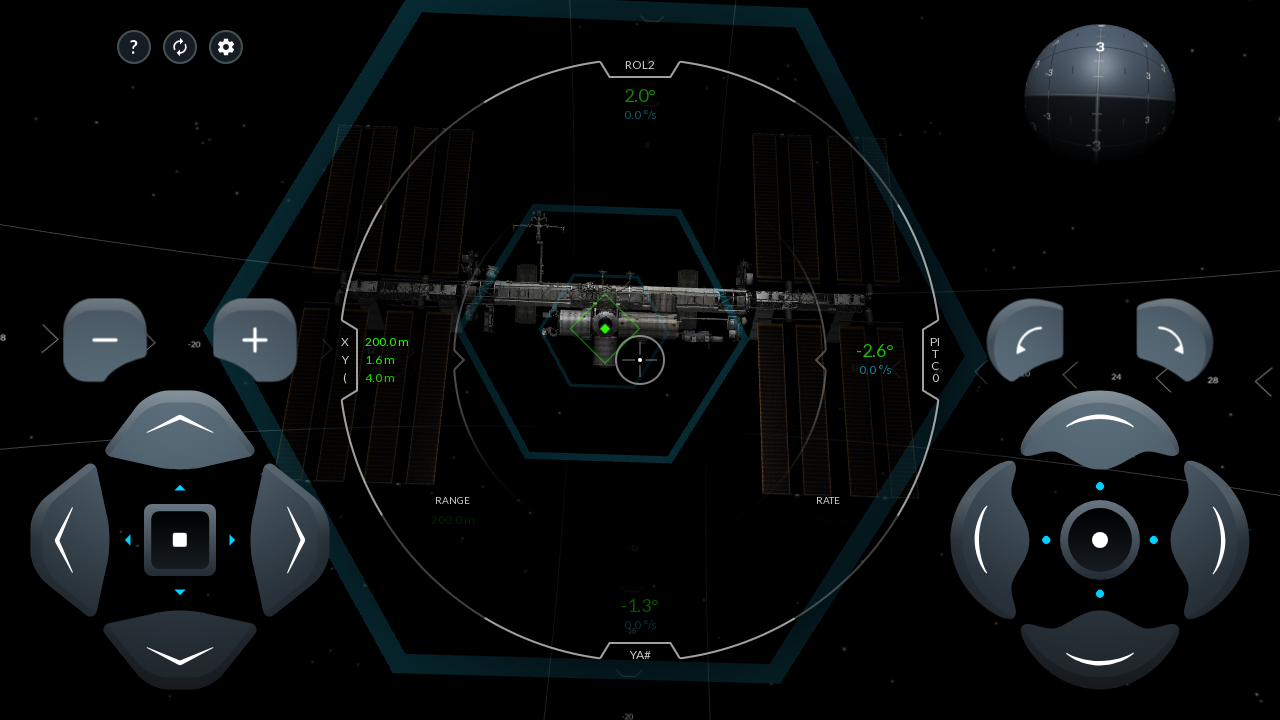

Executed yaw right control command
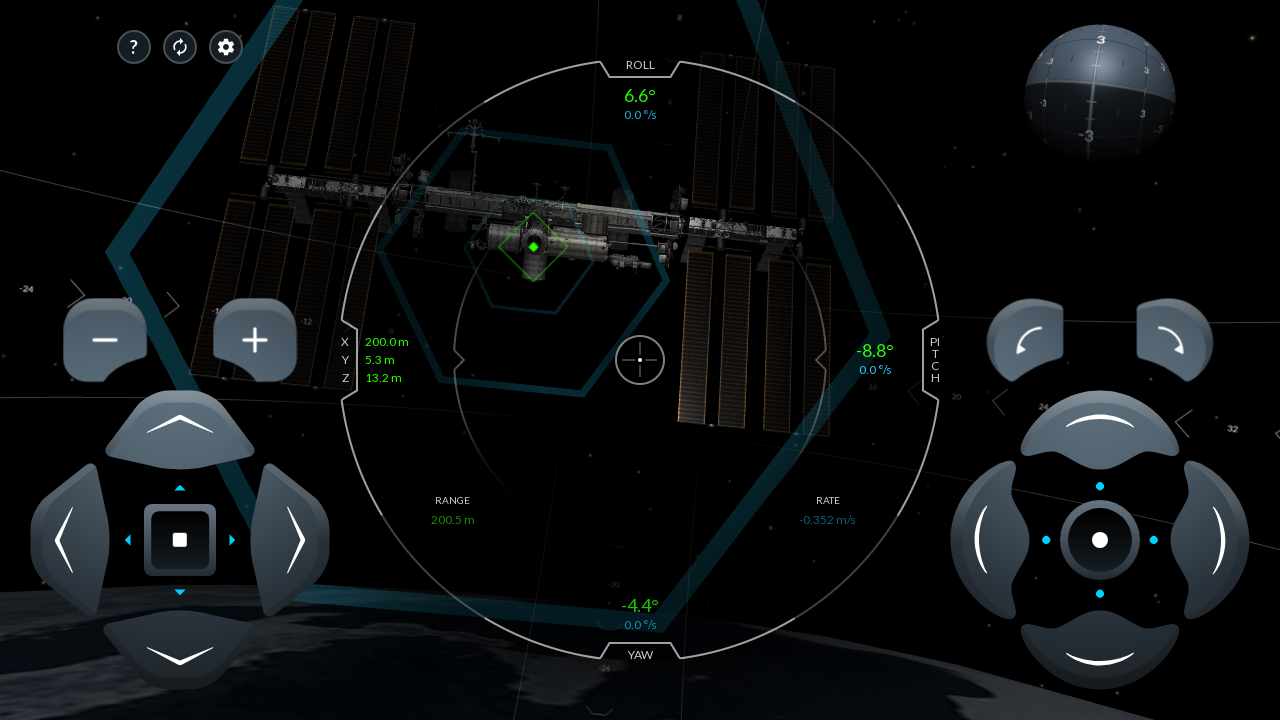

Executed translate right control command
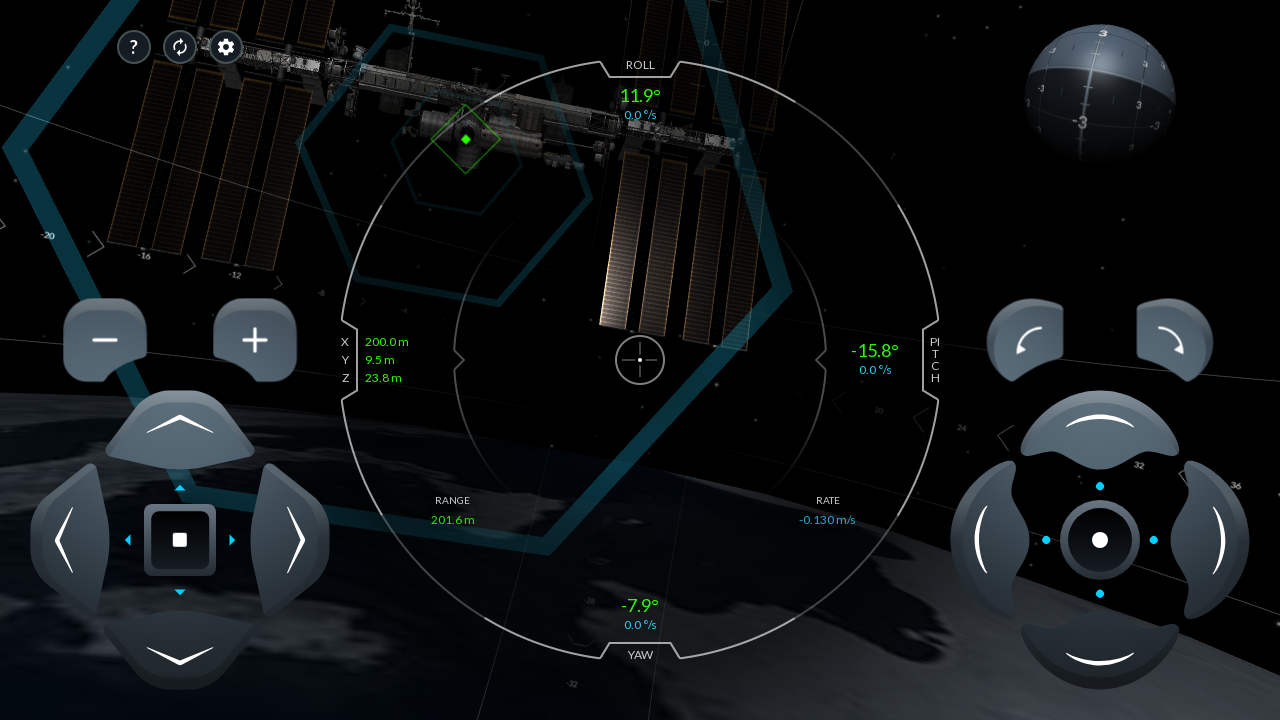

Executed translate up control command
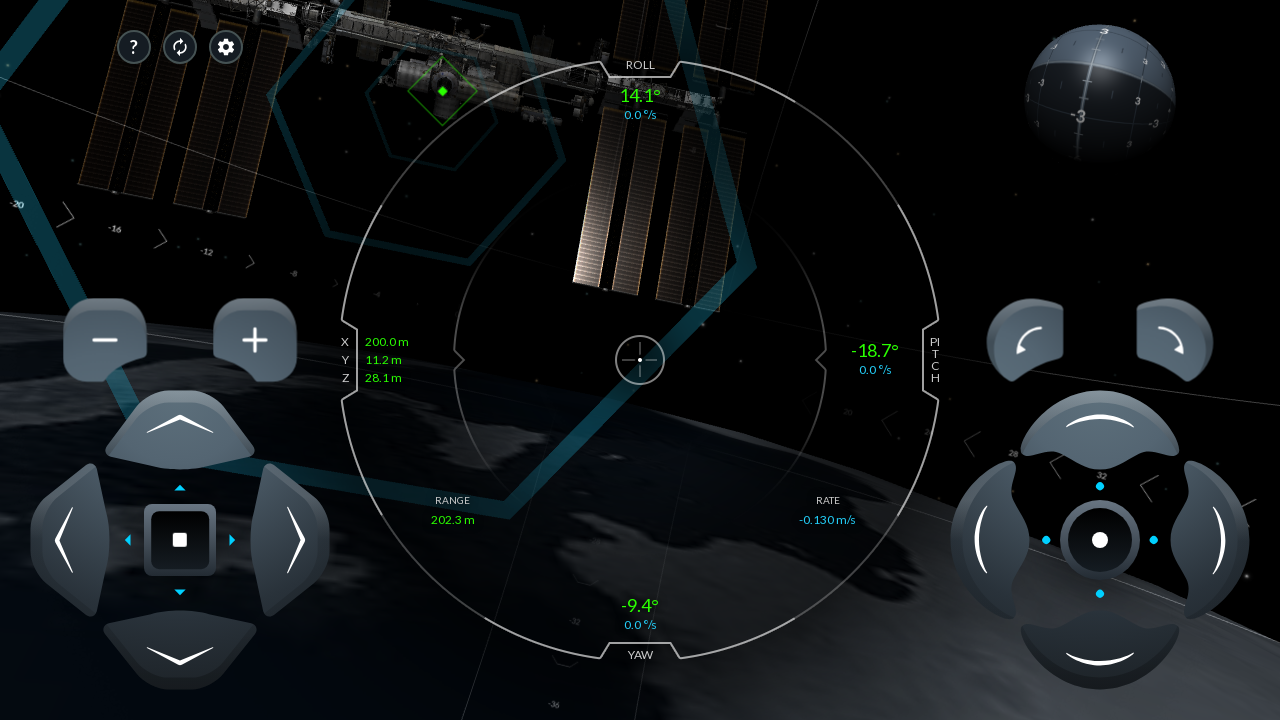

Executed translate forward control command
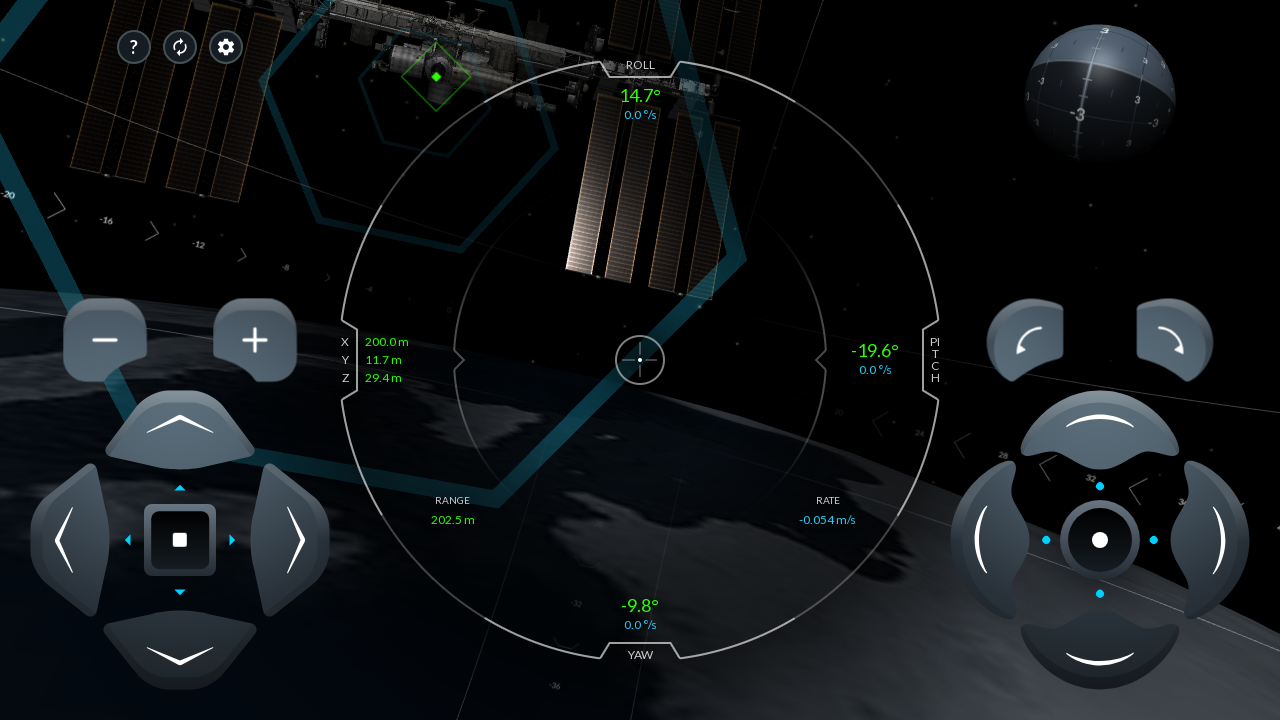

Waited 2 seconds to observe the effect of control commands
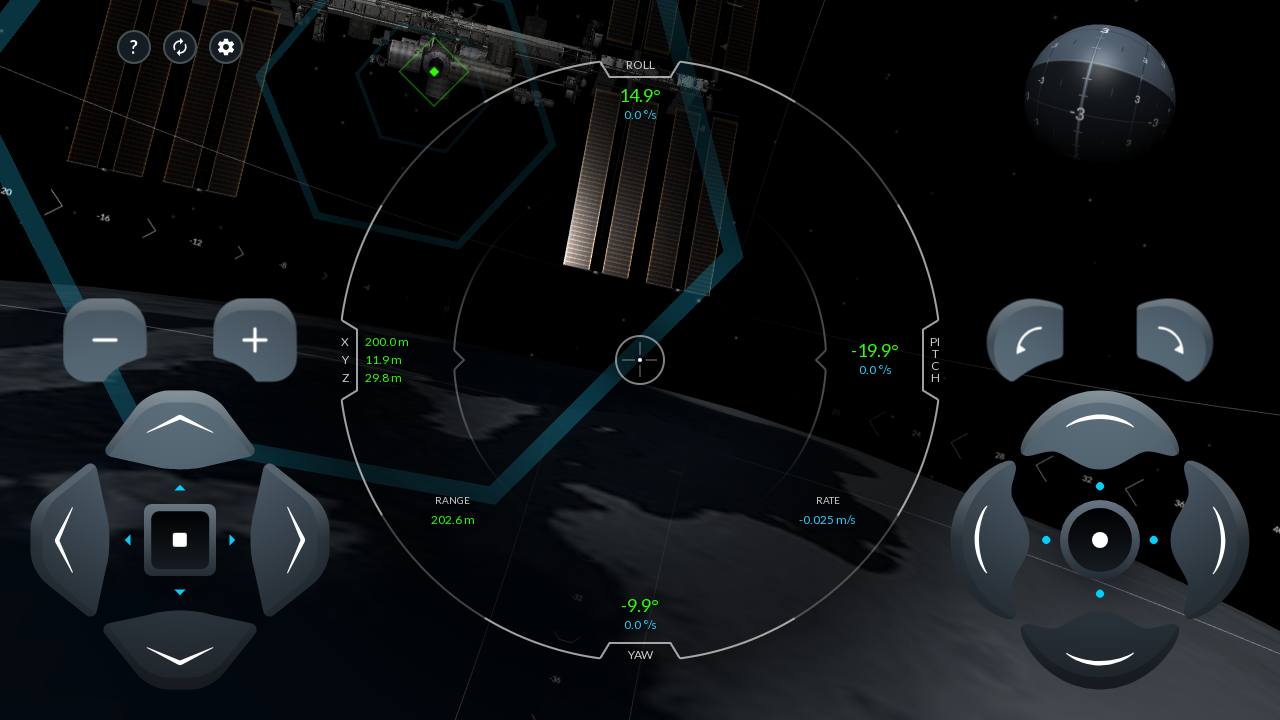

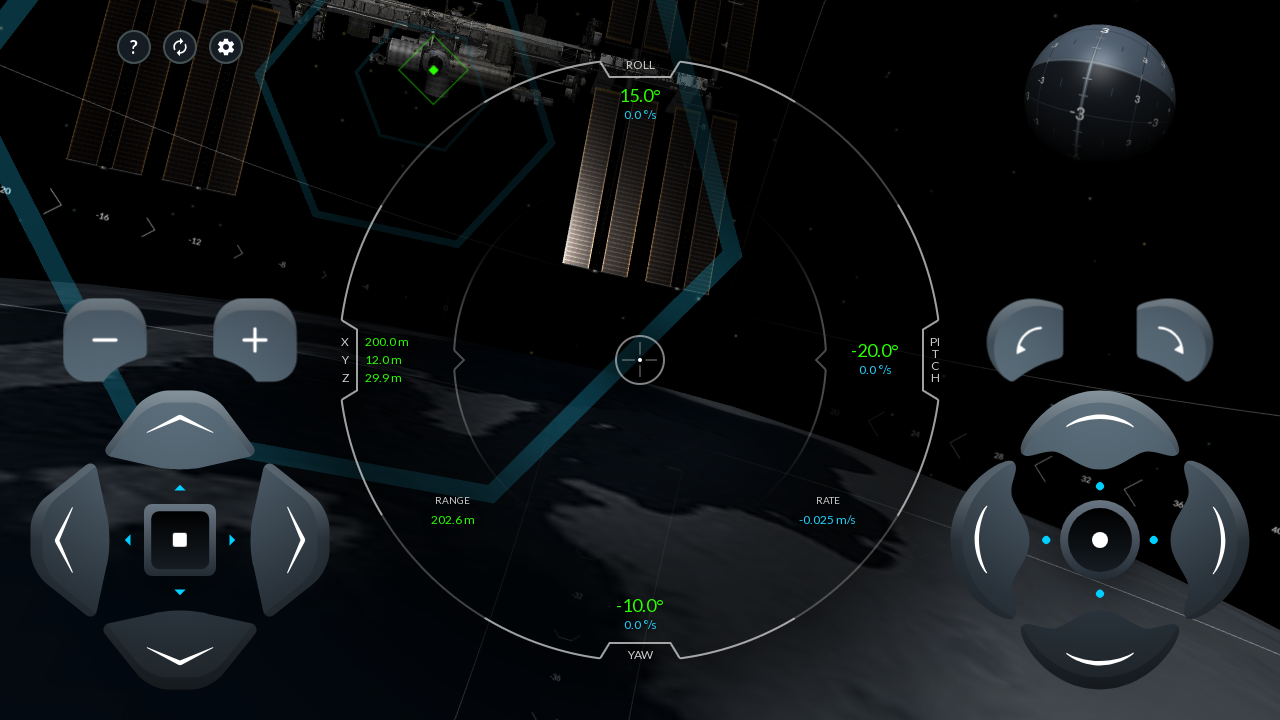